Navigates to the Rameshsoft homepage and verifies the page loads successfully

Starting URL: https://www.rameshsoft.com

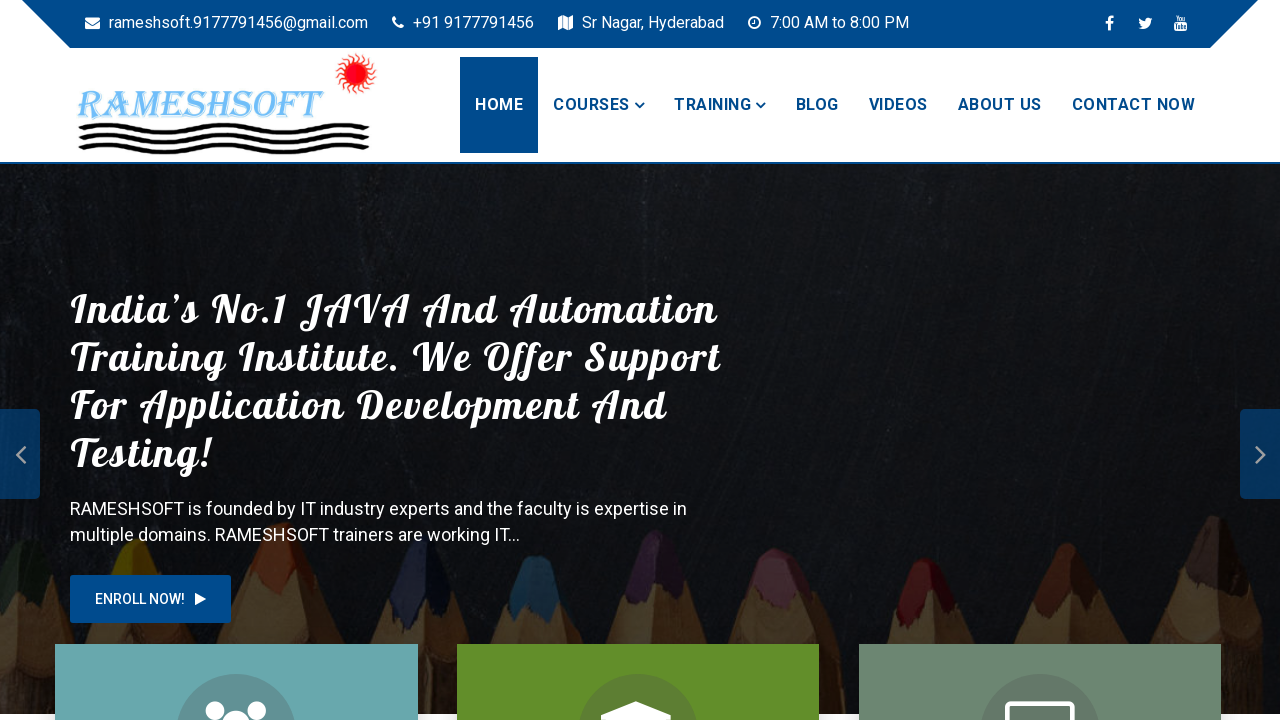

Waited for page DOM content to load
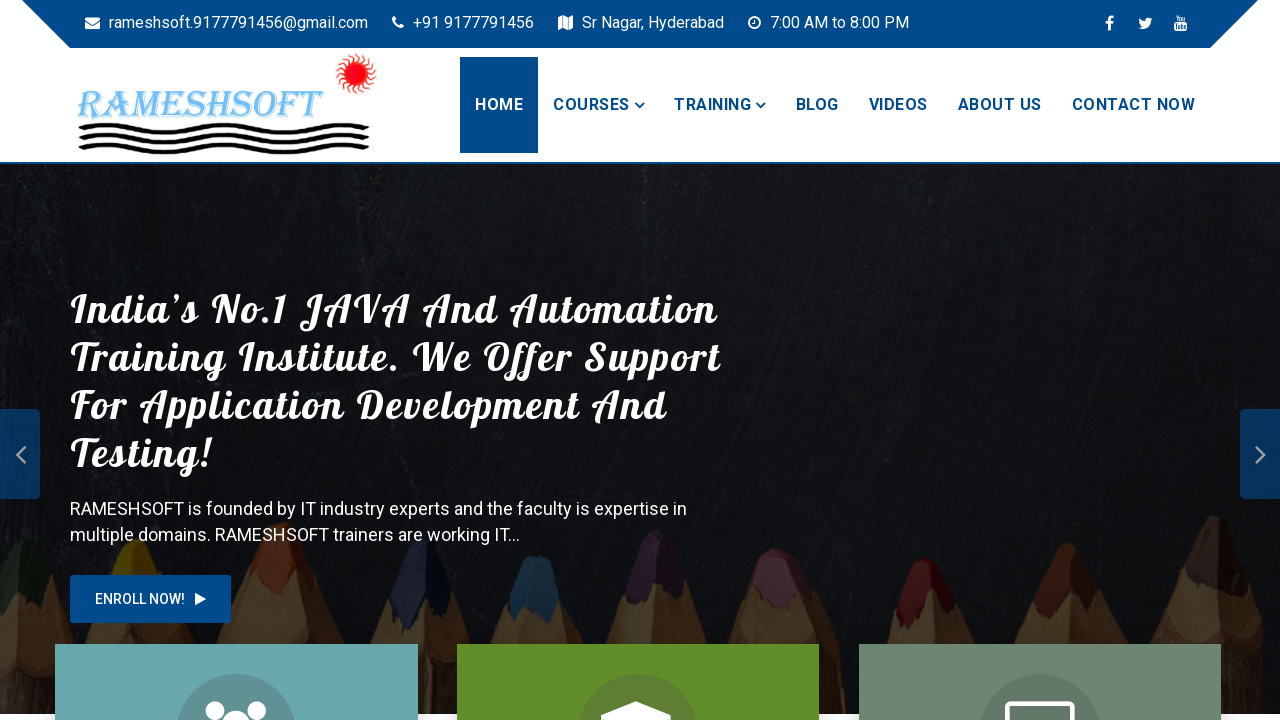

Verified that current URL contains 'rameshsoft.com'
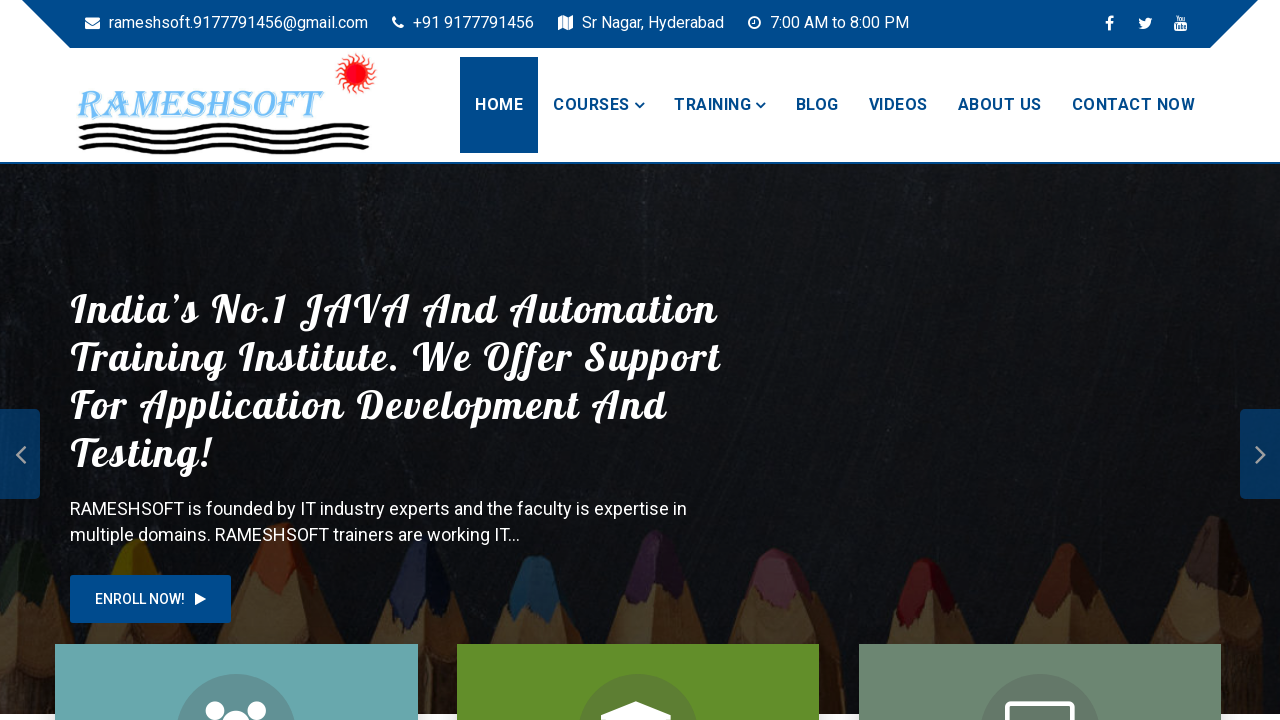

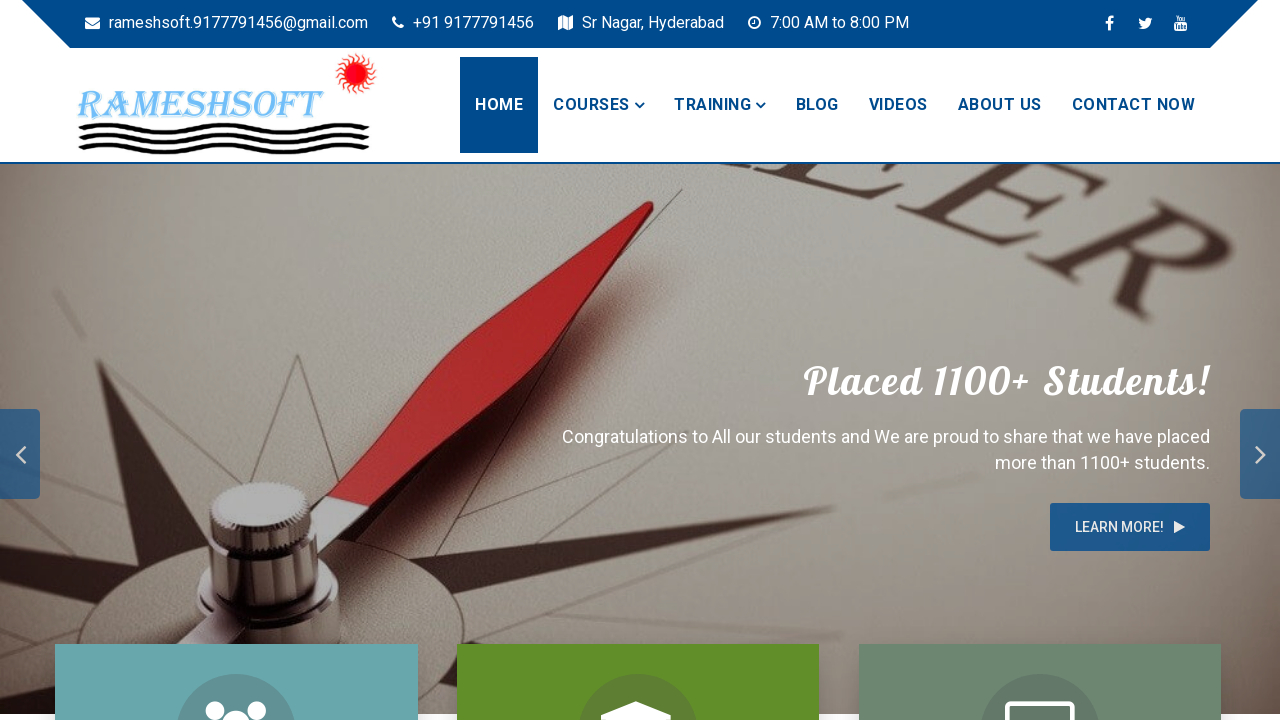